Tests a practice form by filling out personal information fields including first name, last name, email, gender selection, phone number, and hobby checkbox

Starting URL: https://demoqa.com/automation-practice-form

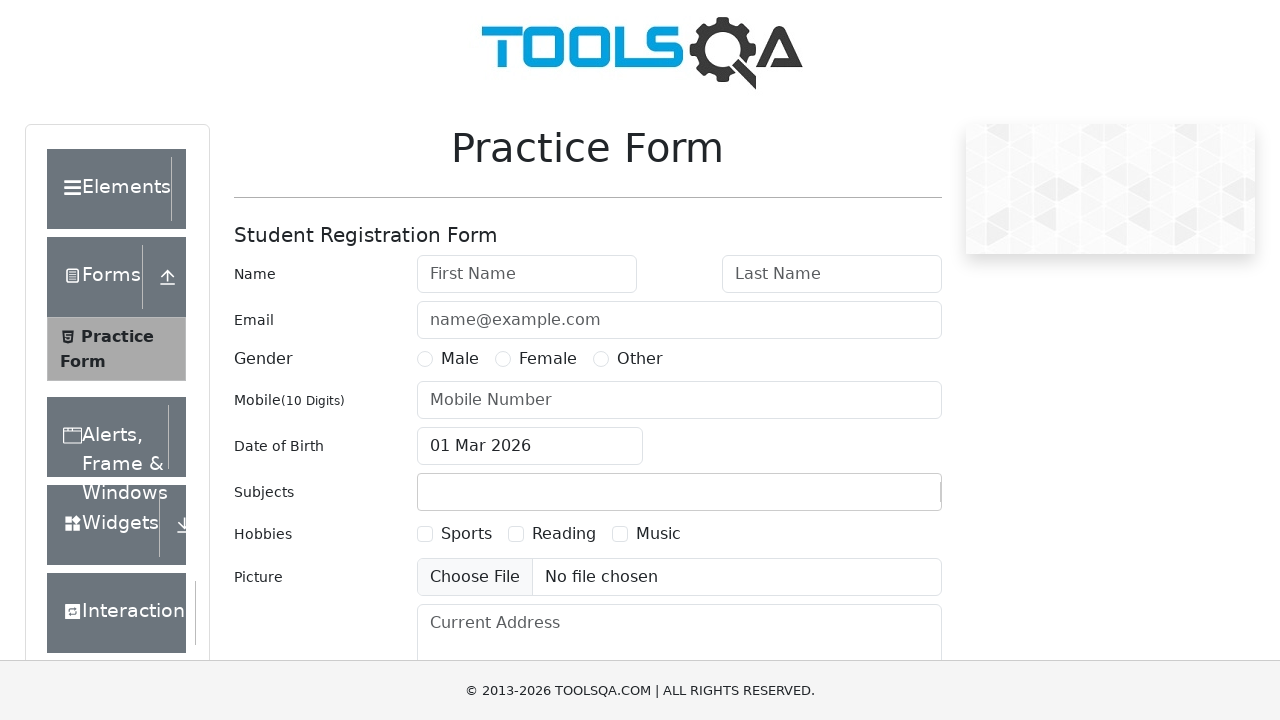

Filled first name field with 'Pakphom.p' on #firstName
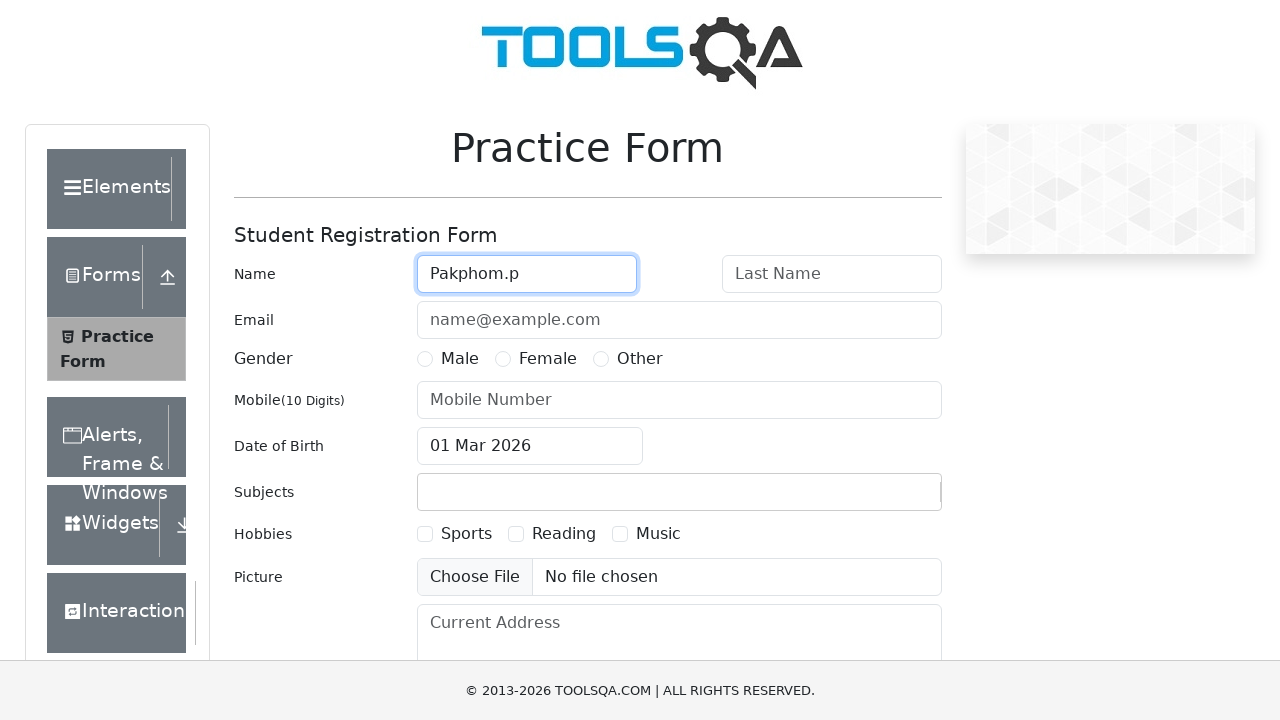

Filled last name field with 'Pakphom Promsean' on #lastName
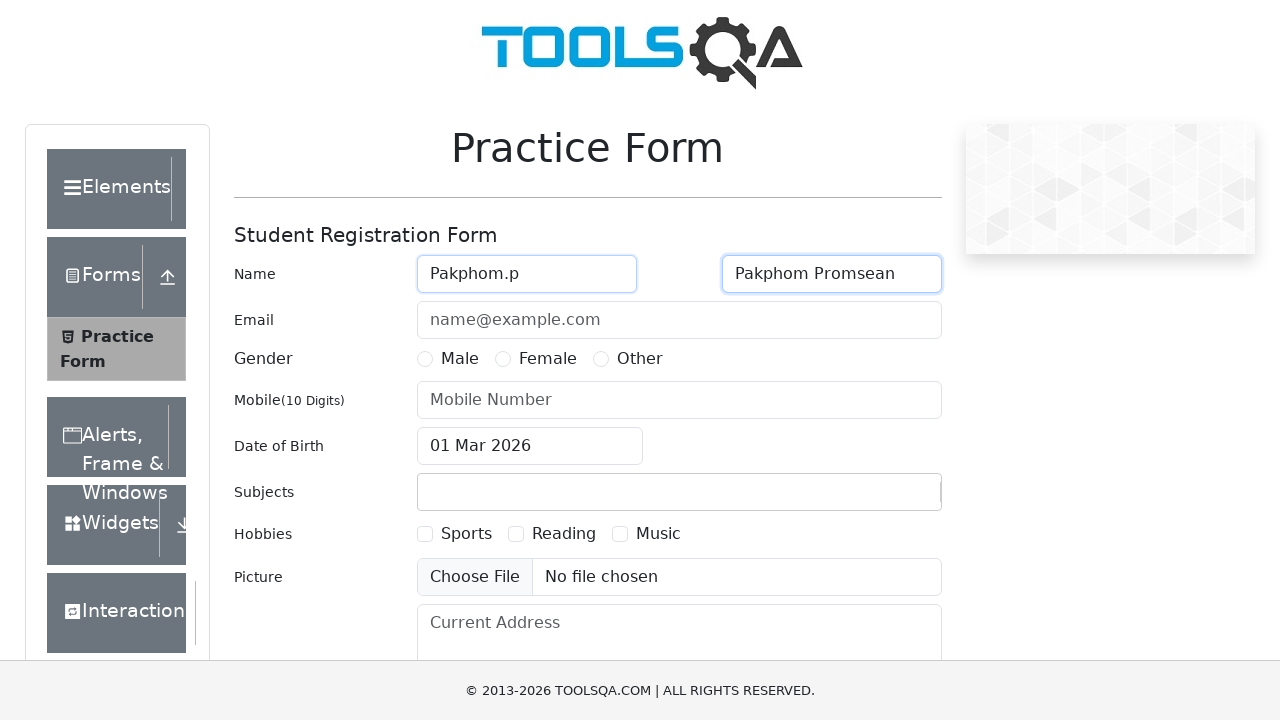

Filled email field with 'Pakphom@Promsean.com' on #userEmail
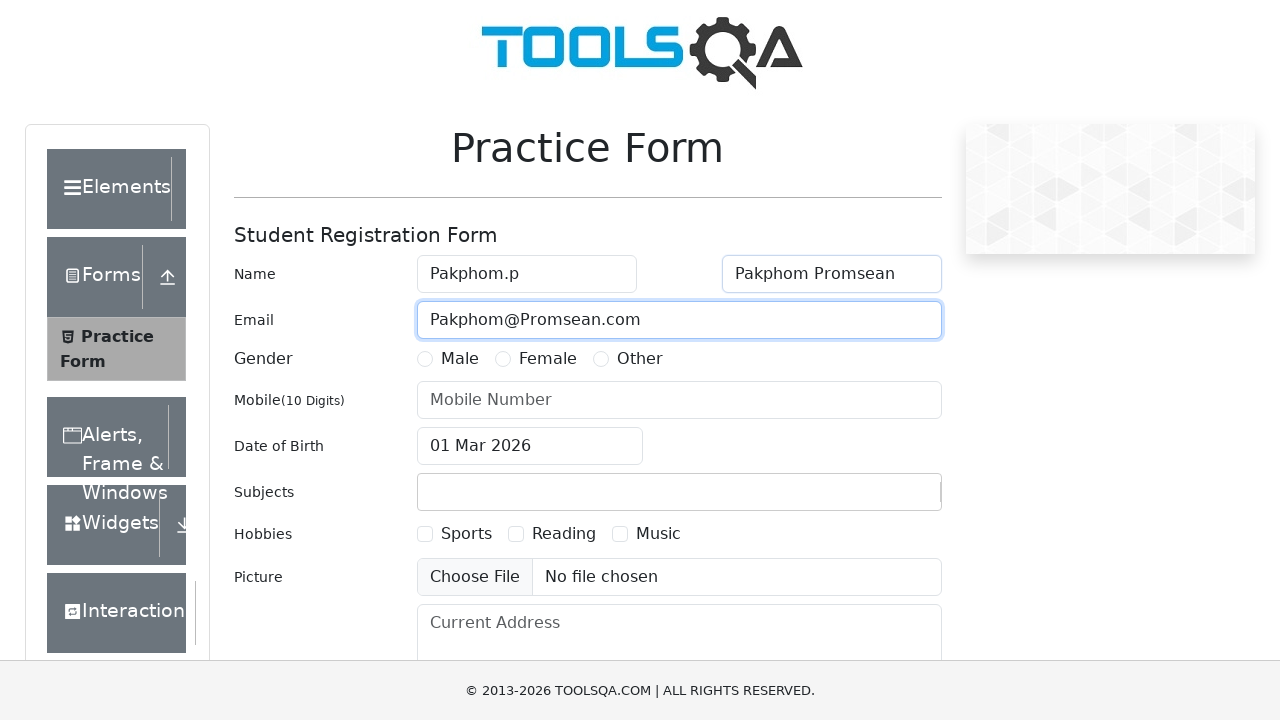

Selected Male gender option at (425, 359) on input[name="gender"][value="Male"]
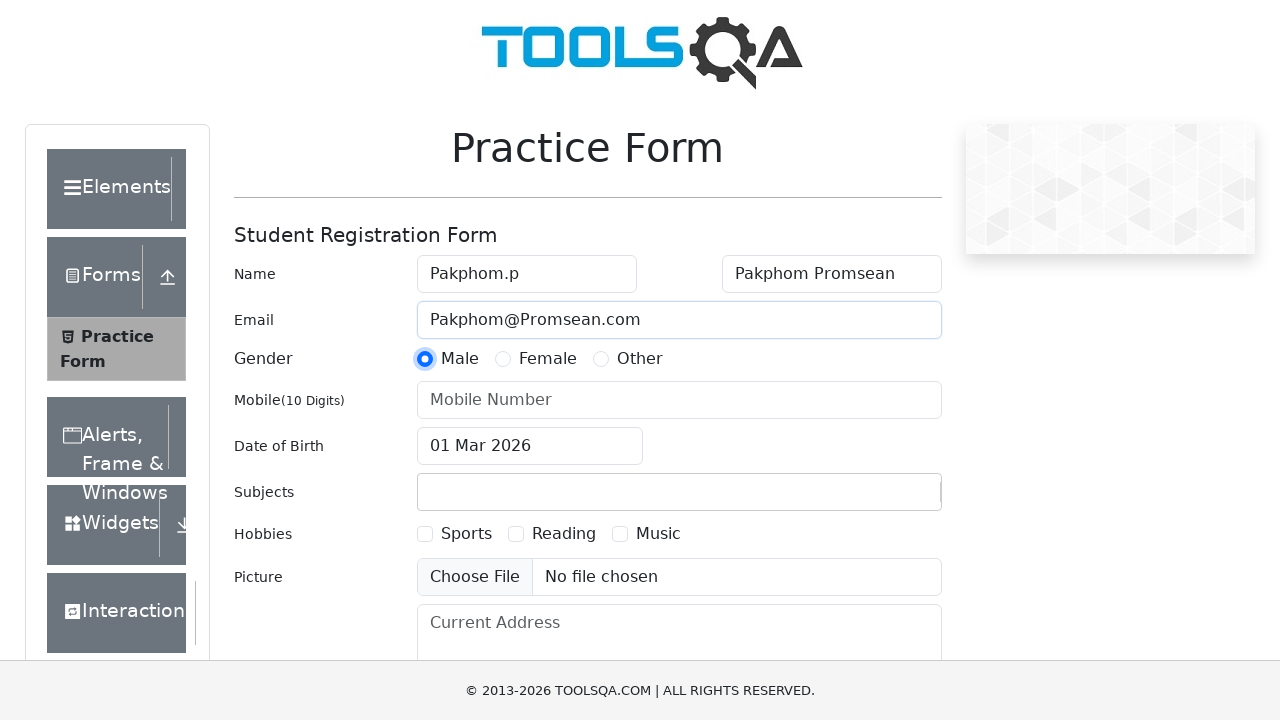

Filled phone number field with '0829134478' on #userNumber
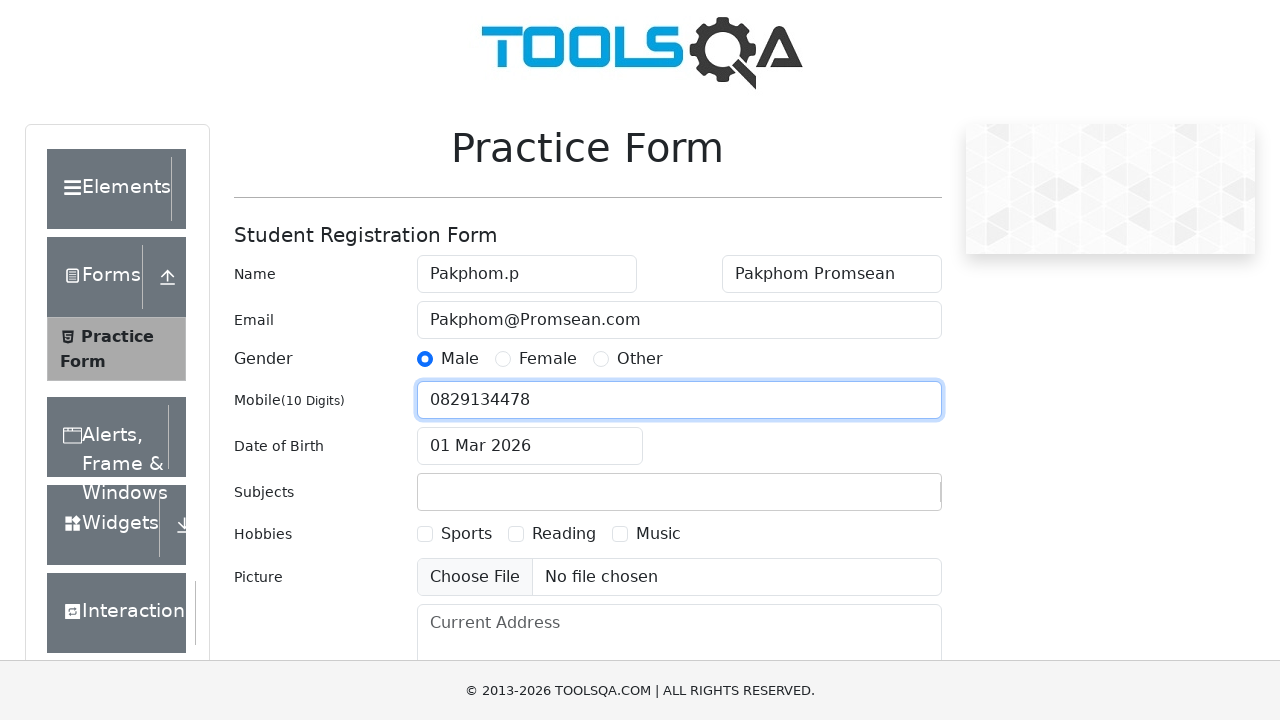

Selected Sports hobby checkbox at (466, 534) on text=Sports
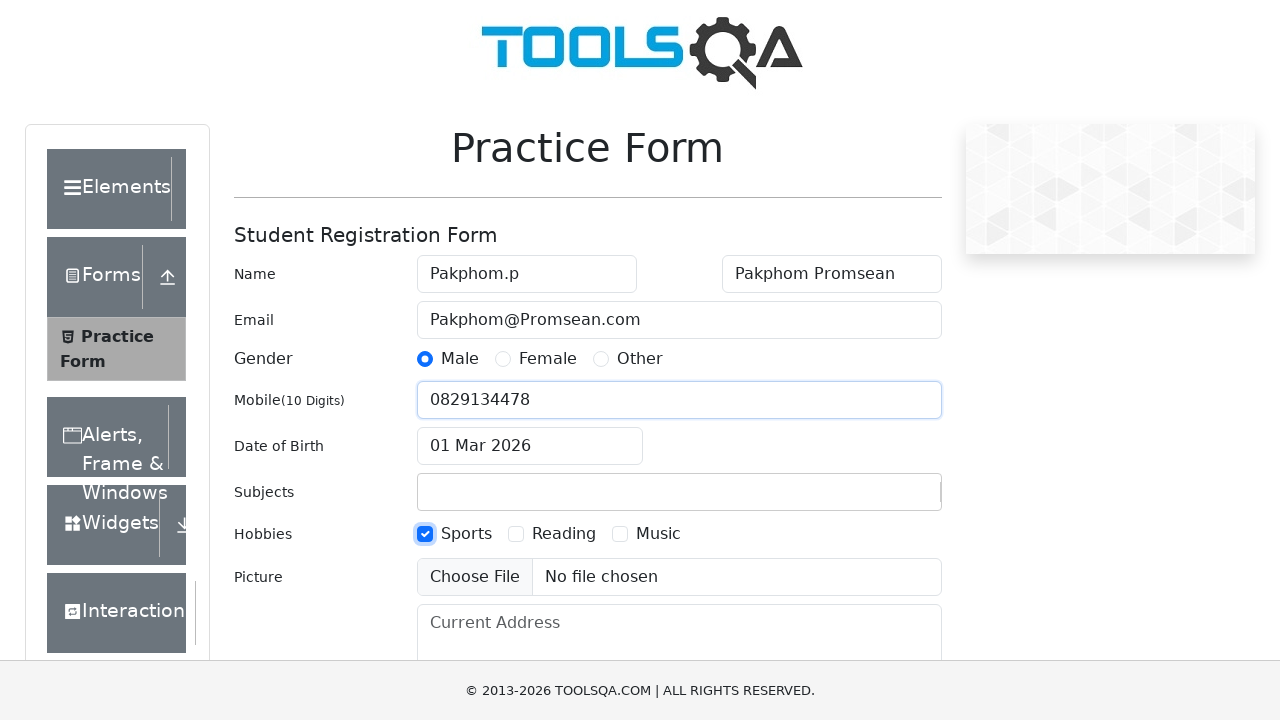

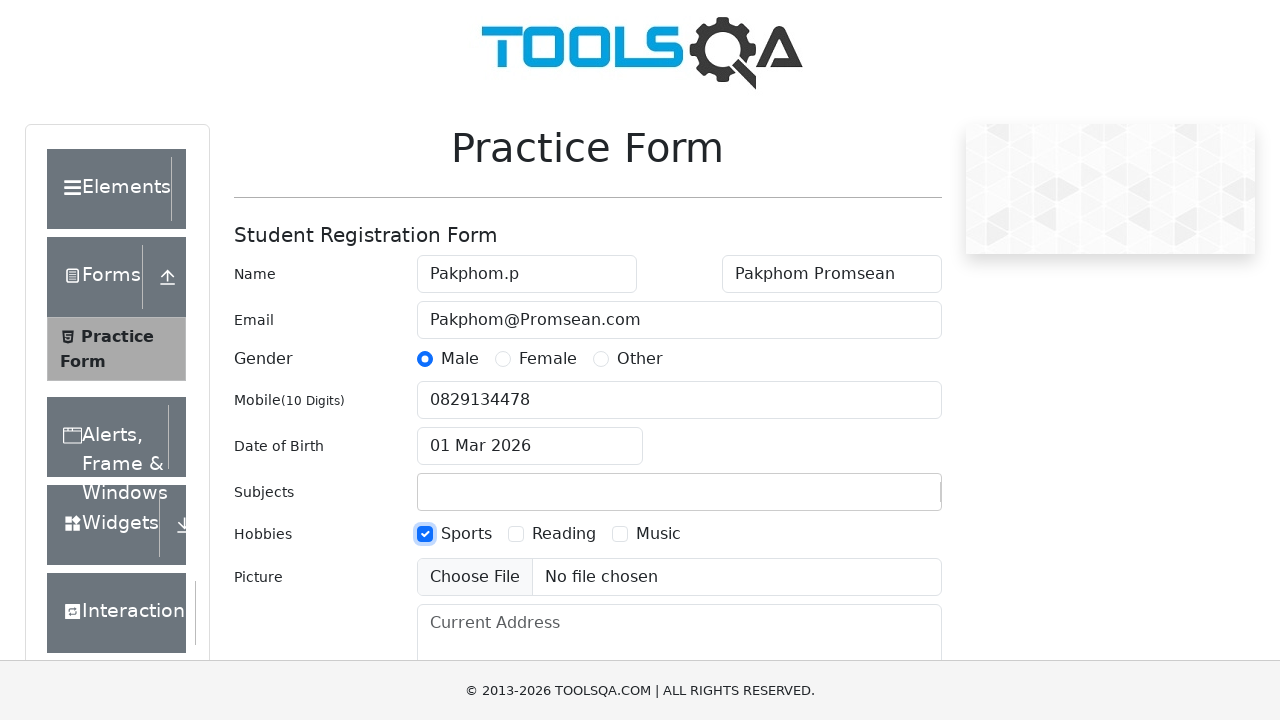